Tests the enable/disable functionality of an input field by clicking disable and enable buttons and verifying the field's state

Starting URL: https://www.letskodeit.com/practice

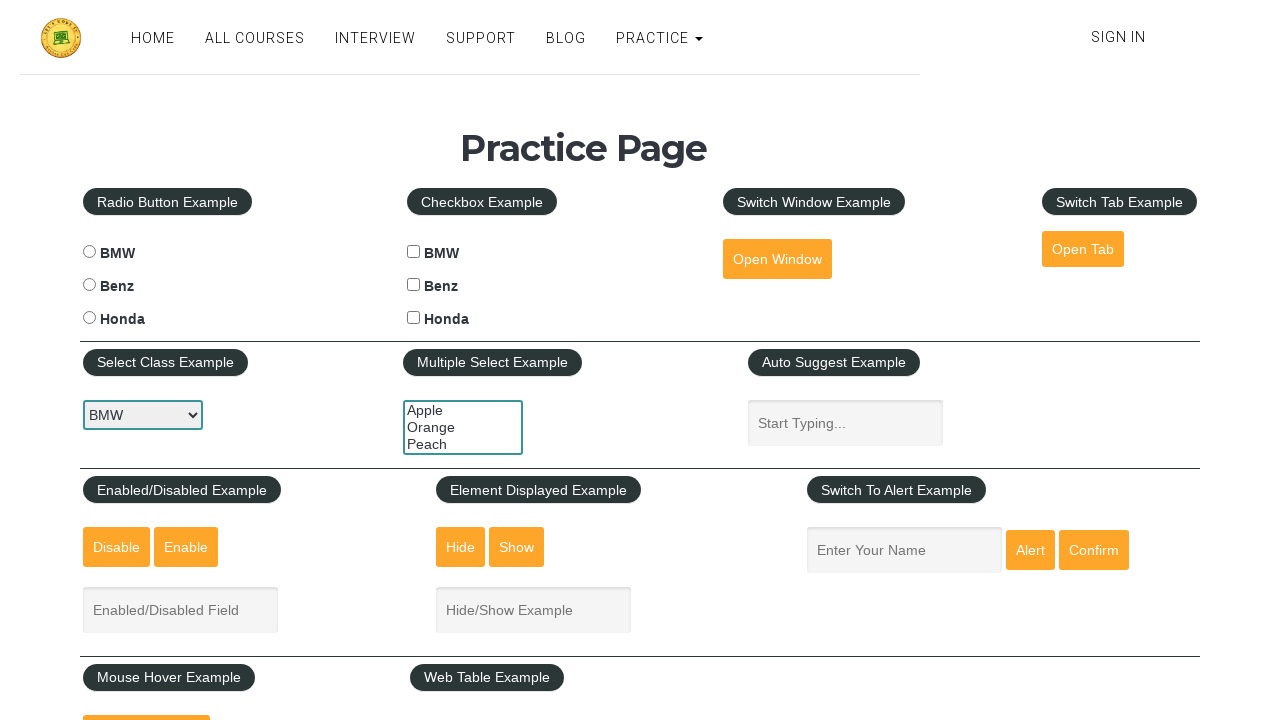

Clicked disable button to disable the input field at (116, 547) on #disabled-button
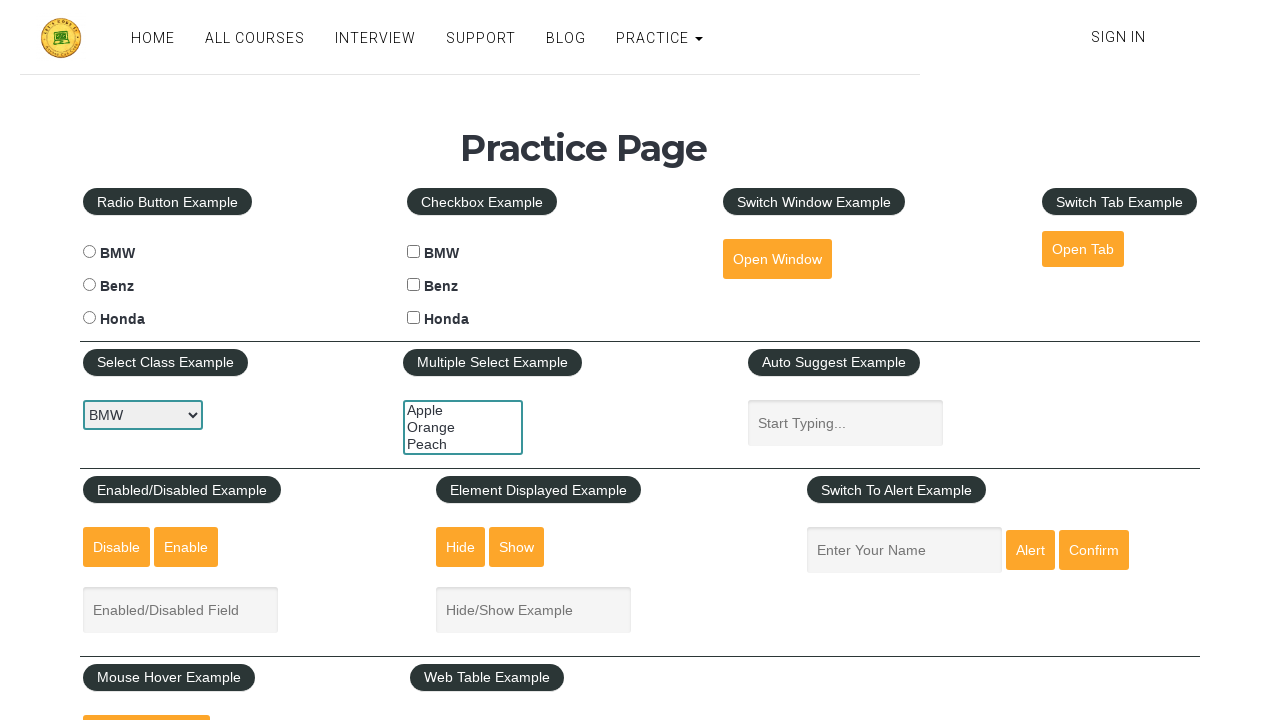

Verified that the input field is disabled
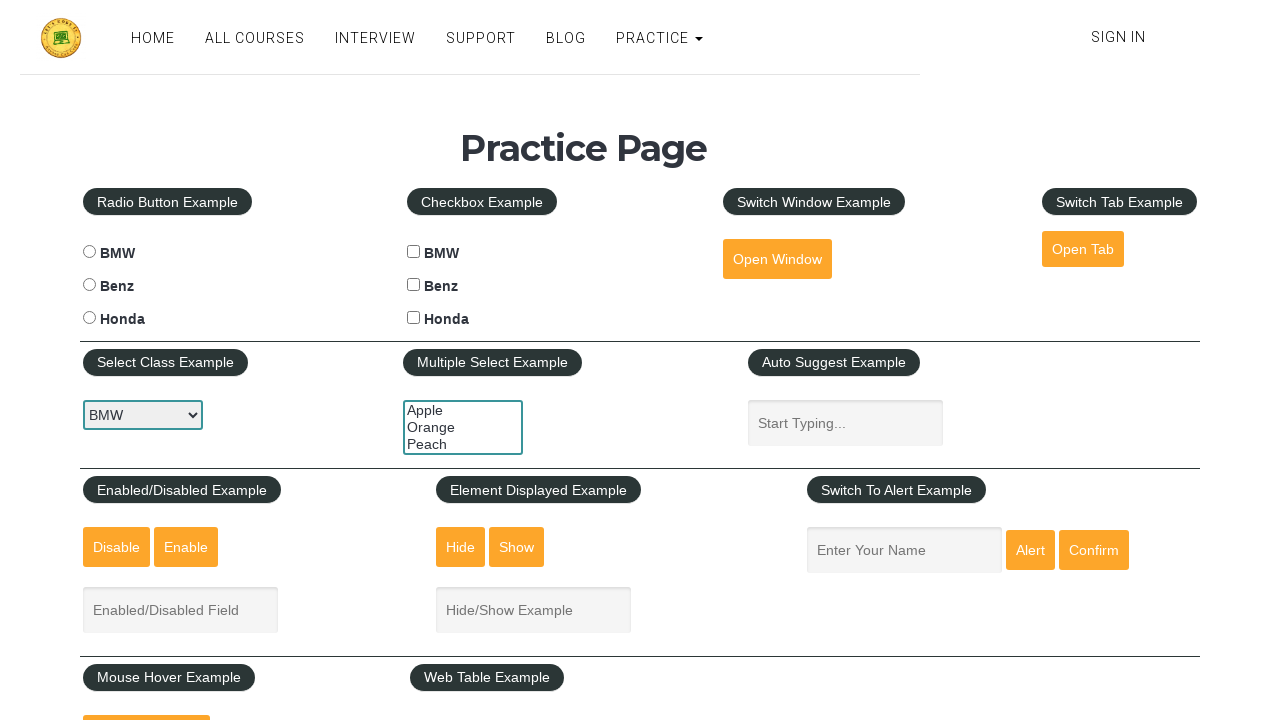

Clicked enable button to enable the input field at (186, 547) on #enabled-button
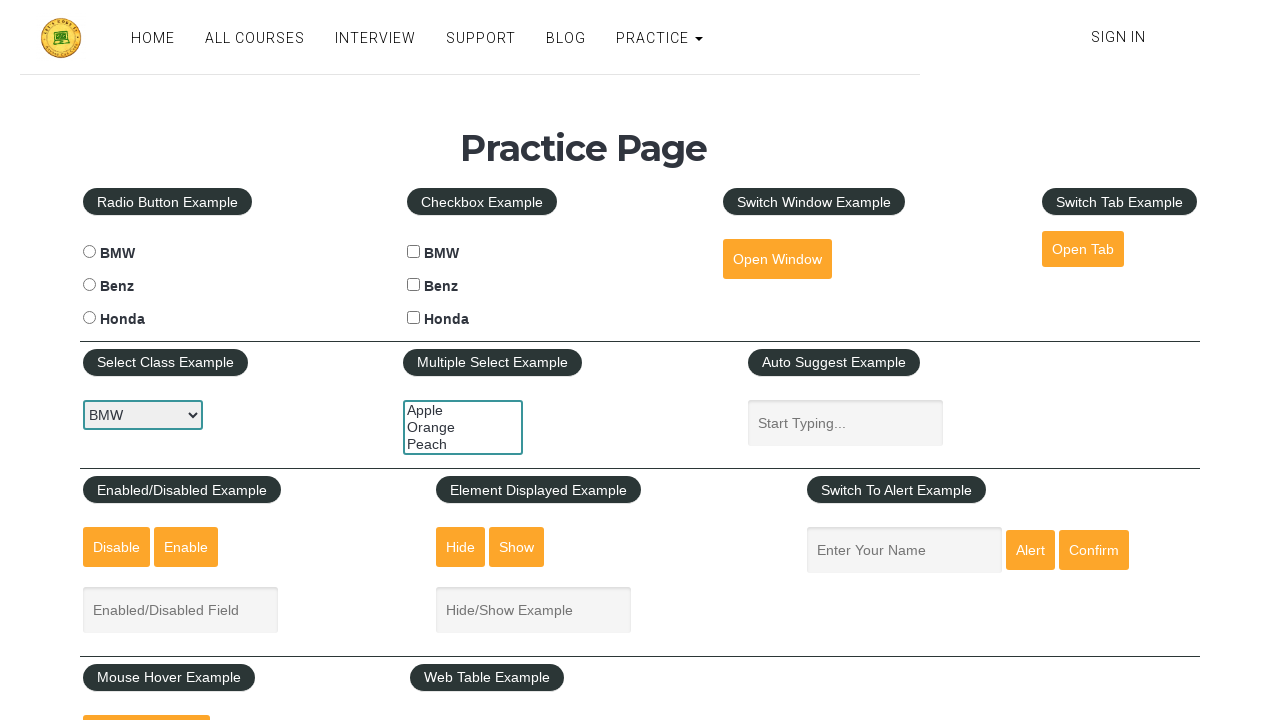

Verified that the input field is enabled
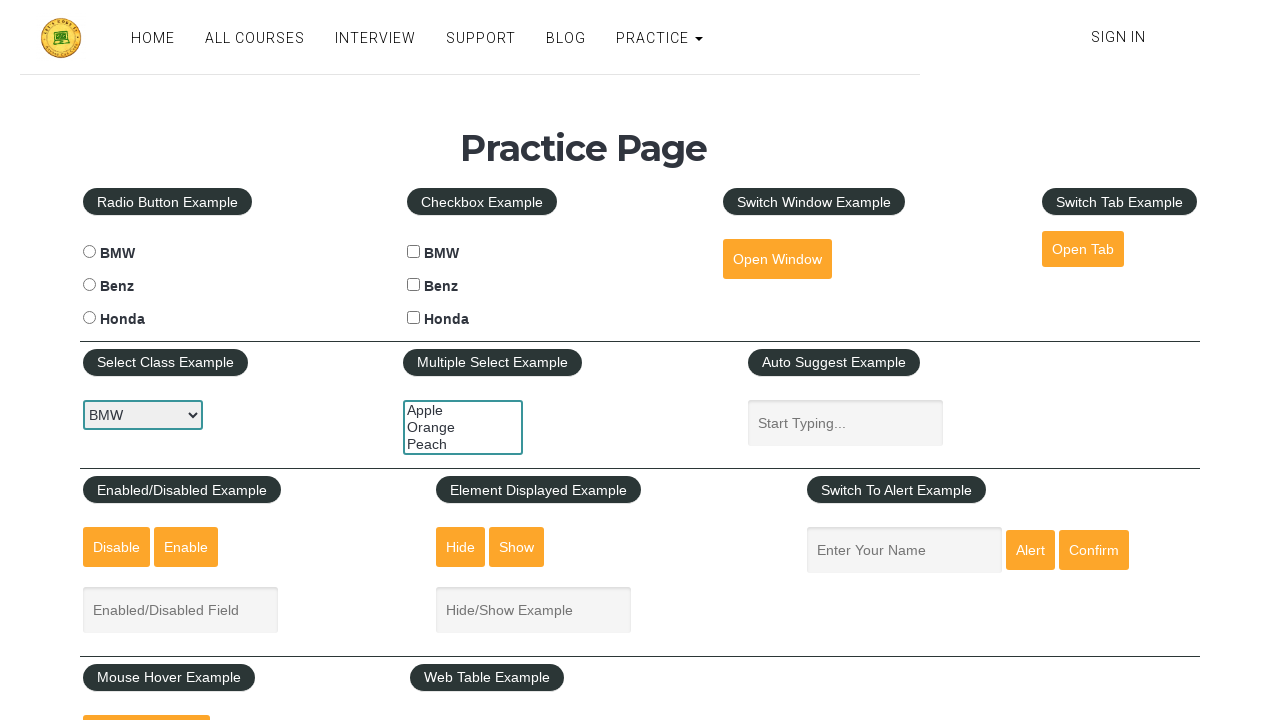

Filled the enabled input field with 'Brijal Chothani' on #enabled-example-input
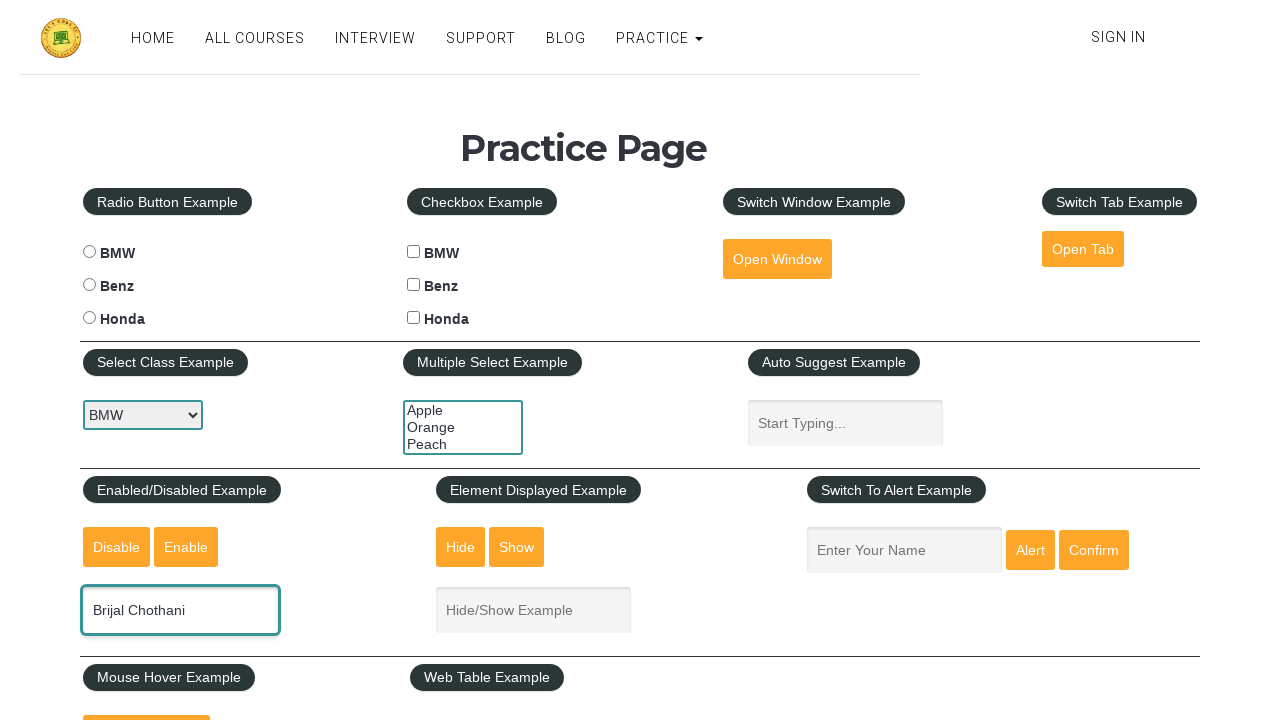

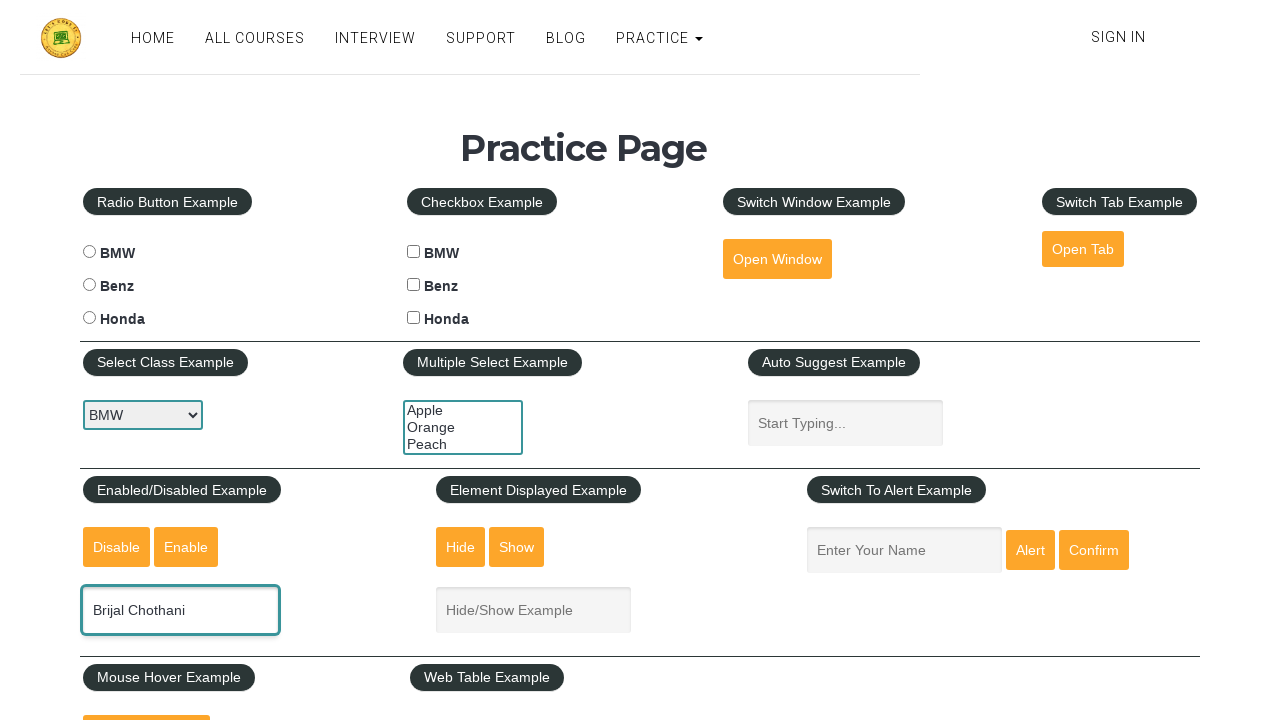